Tests the search functionality on Green Cart e-commerce practice site by entering a product short name and verifying search results appear

Starting URL: https://rahulshettyacademy.com/seleniumPractise/#/

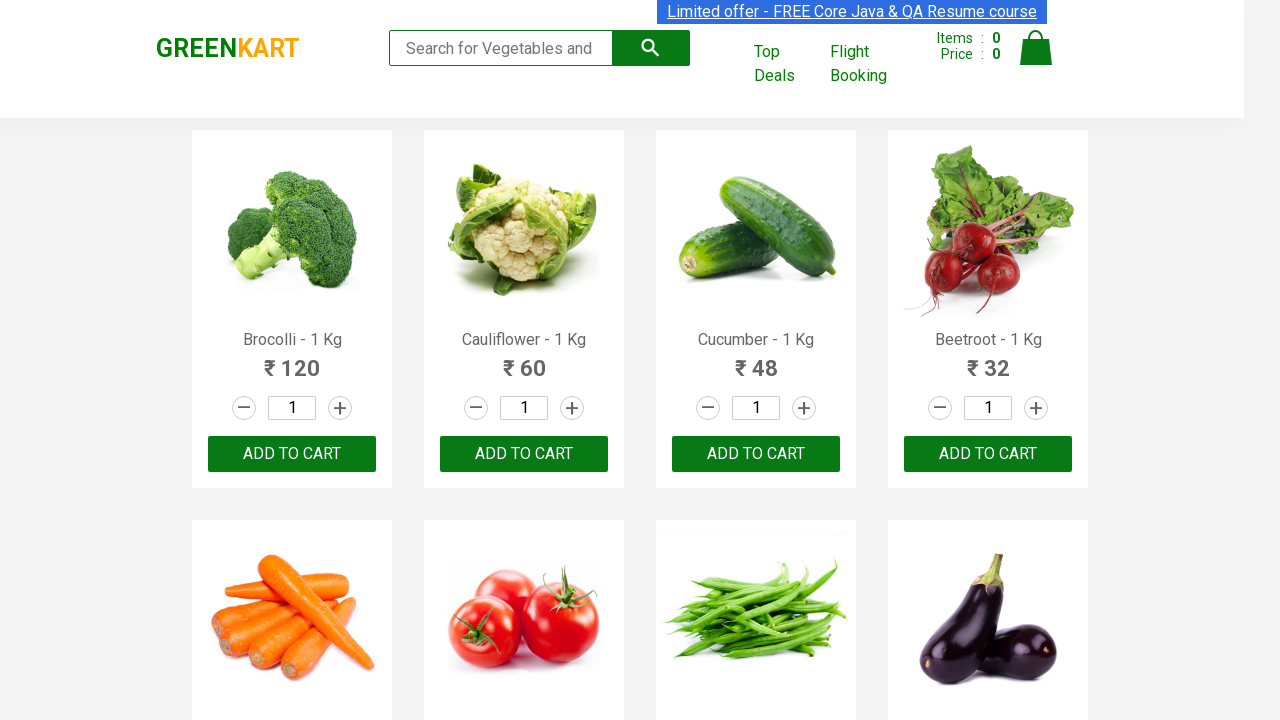

Filled search field with product short name 'Tom' on input.search-keyword
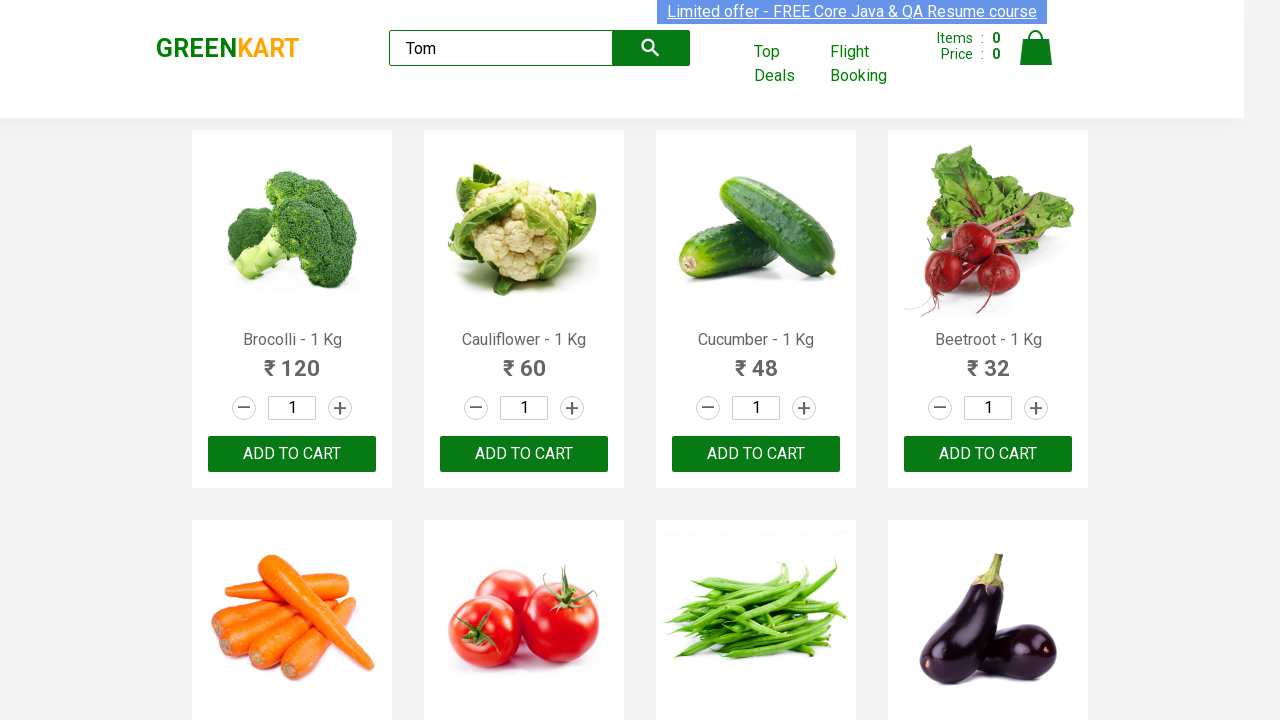

Search results appeared on Green Cart page
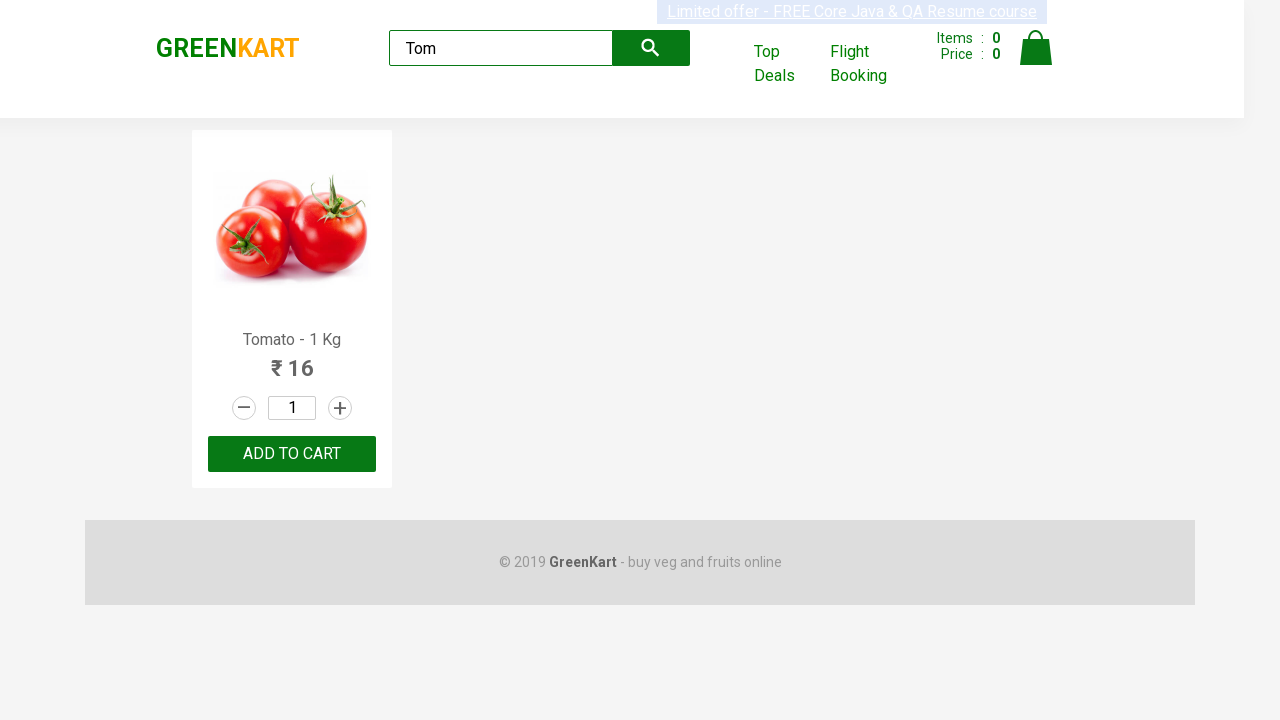

Retrieved first search result product name: Tomato - 1 Kg
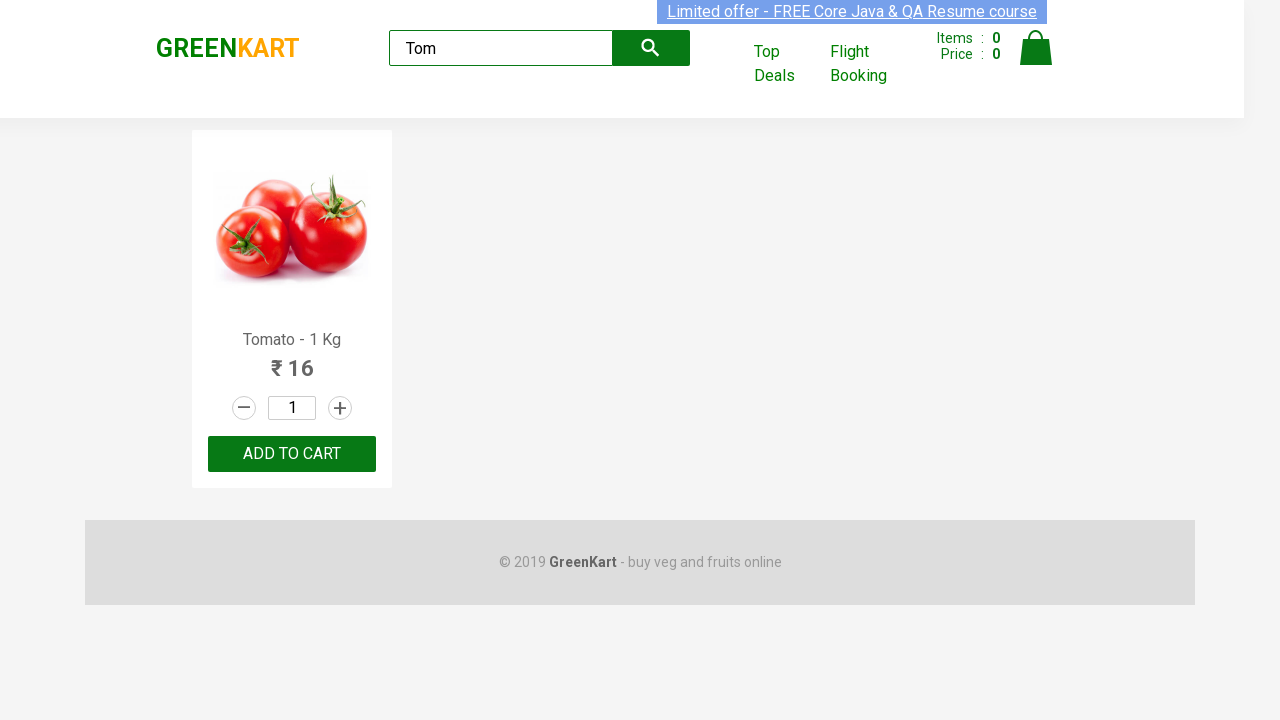

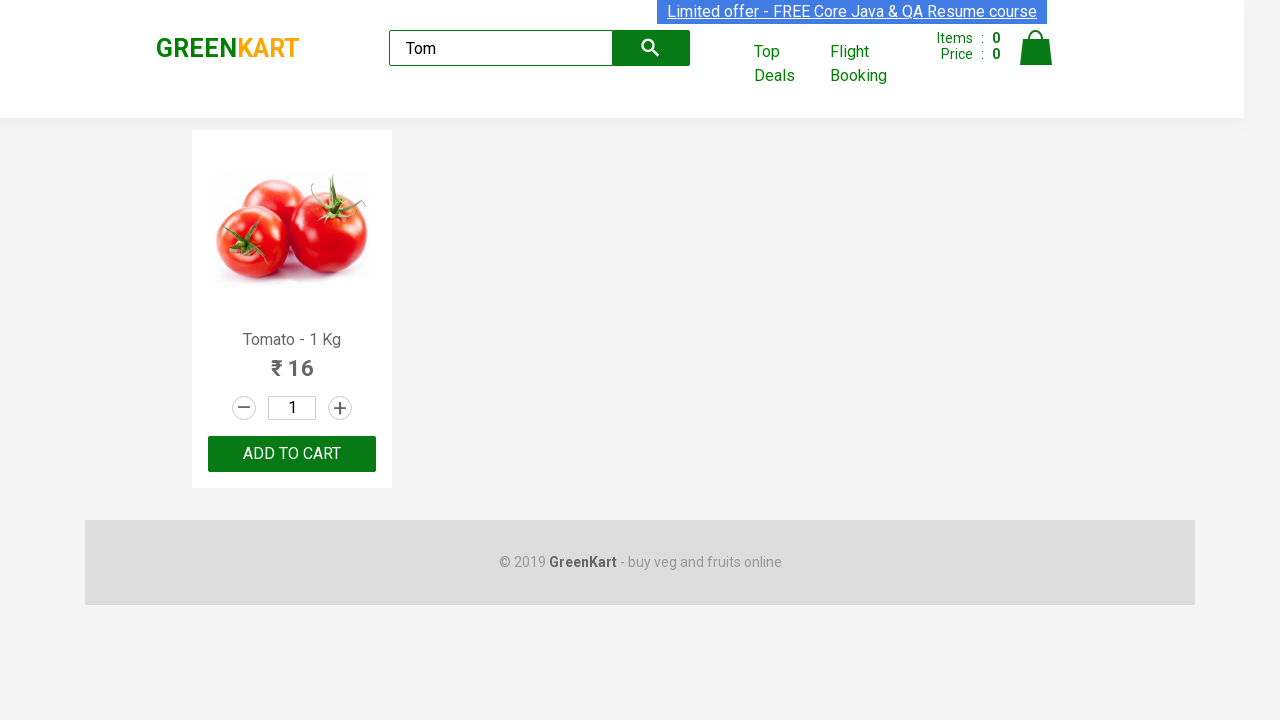